Tests drag and drop functionality within an iframe by dragging an element from source to target location

Starting URL: https://jqueryui.com/droppable/

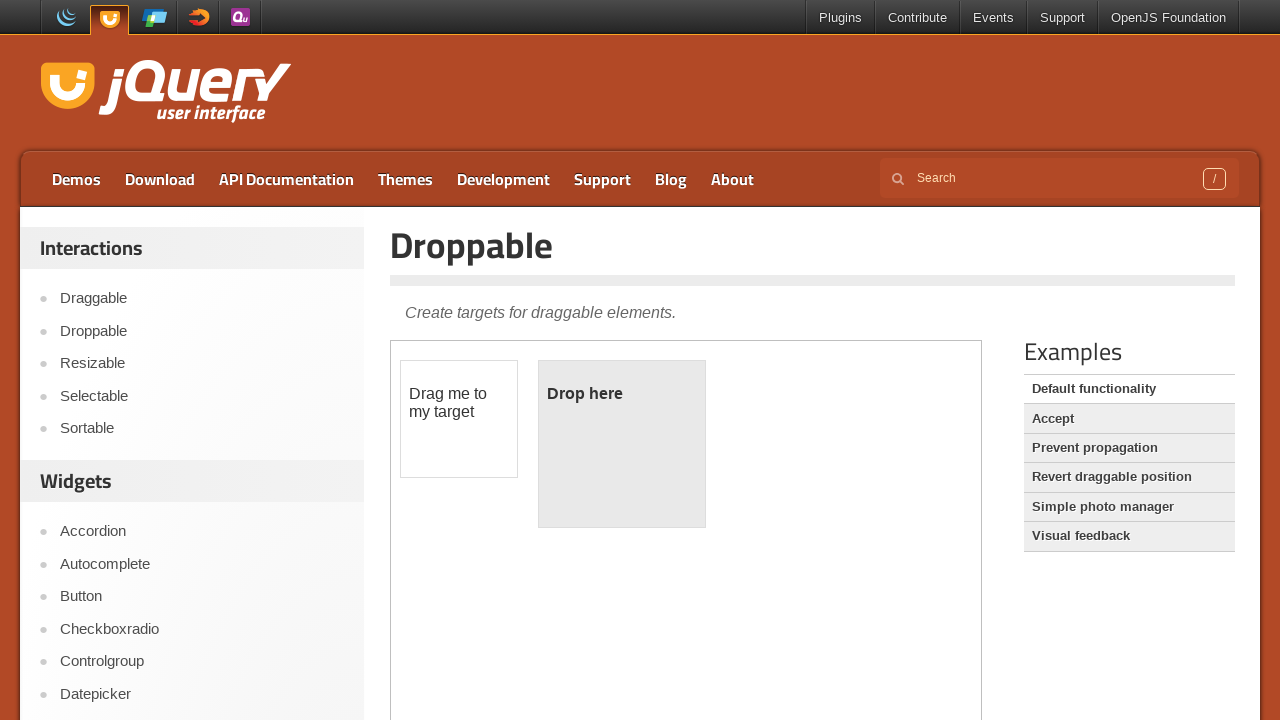

Located the demo iframe containing drag and drop elements
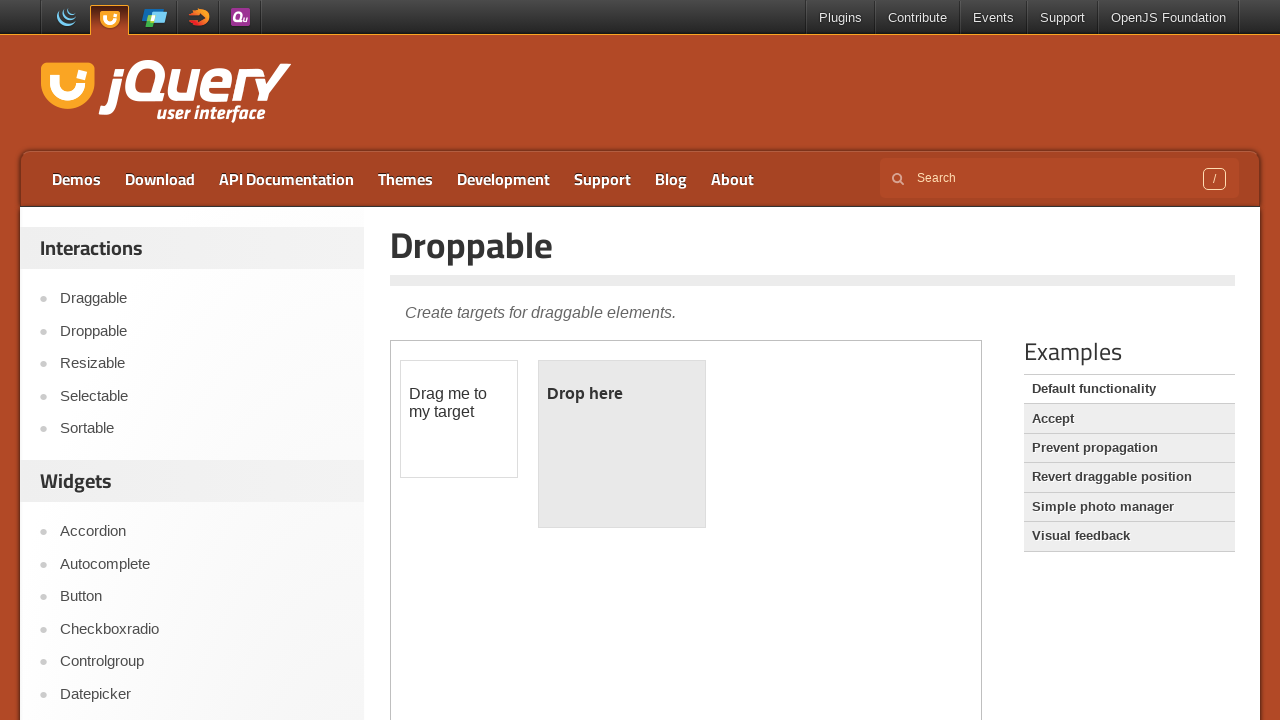

Located the draggable source element within the iframe
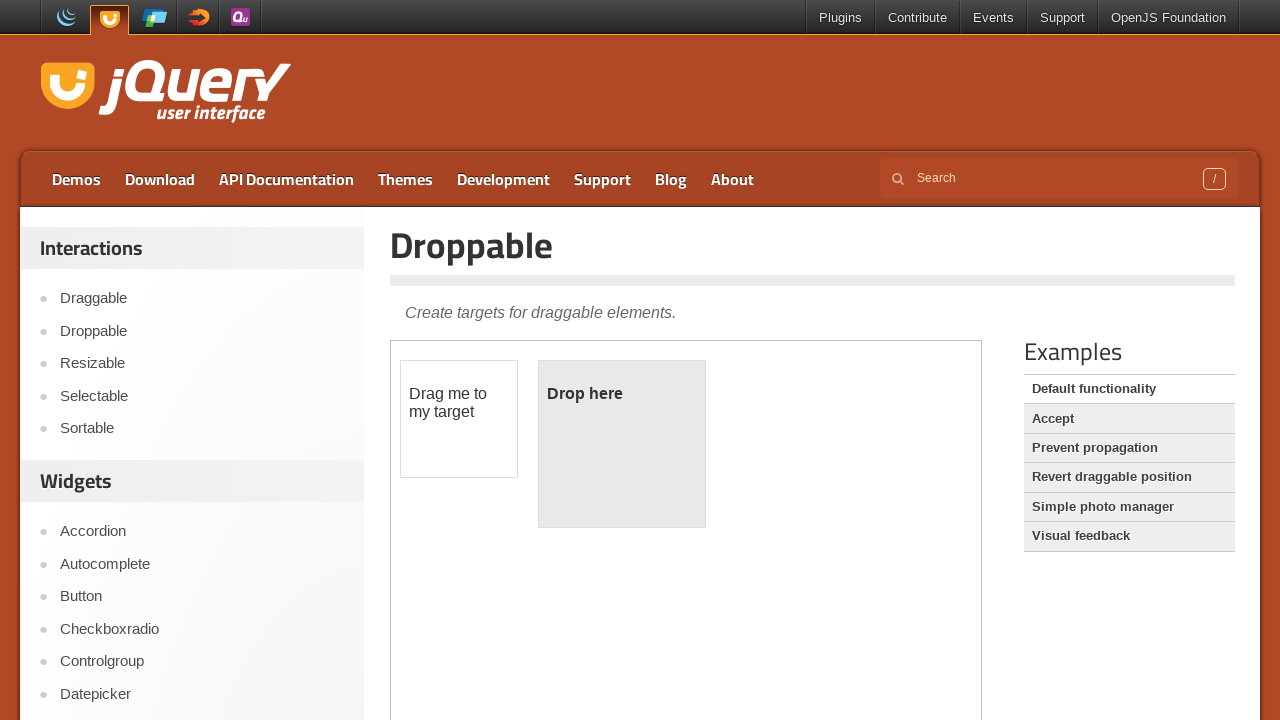

Located the droppable target element within the iframe
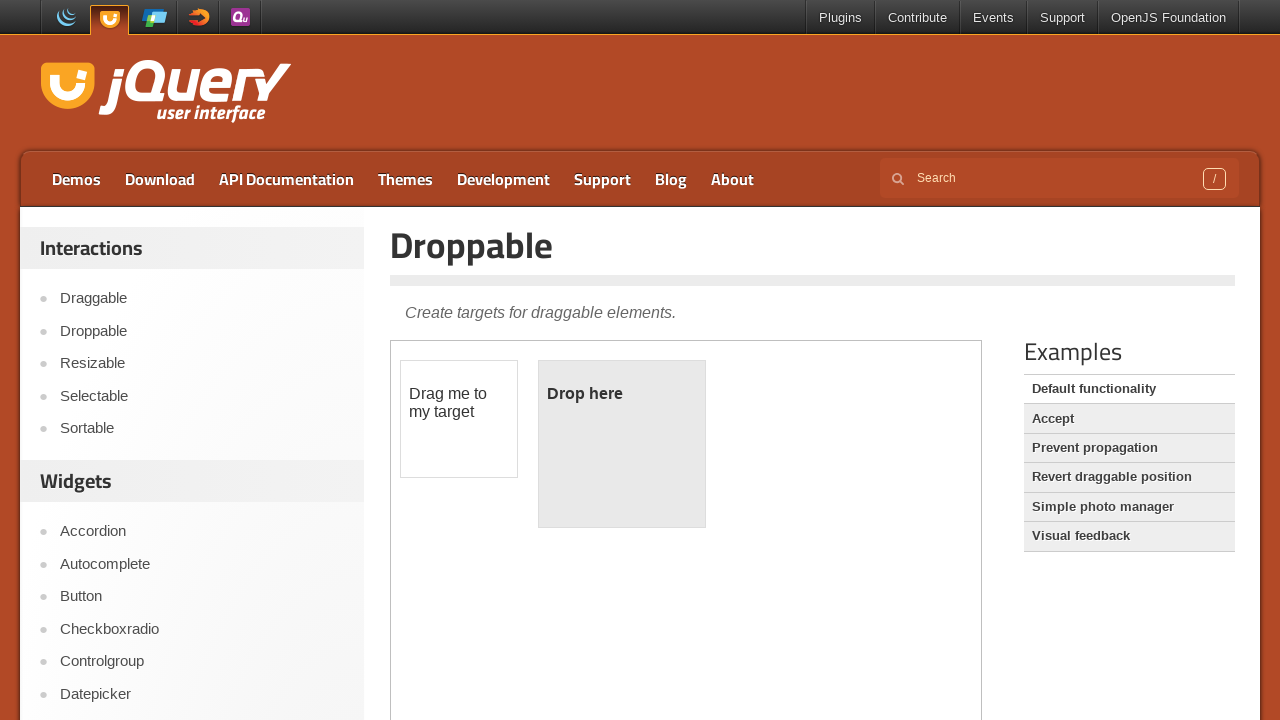

Dragged the draggable element to the droppable target at (622, 444)
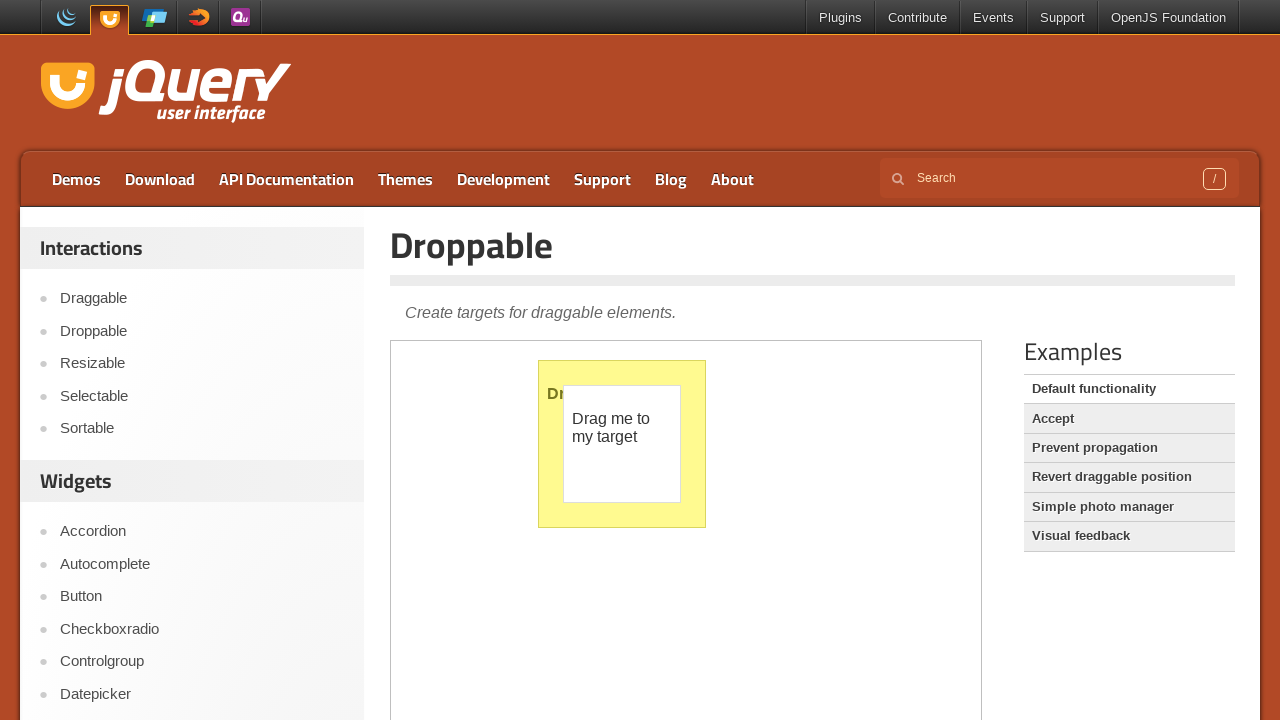

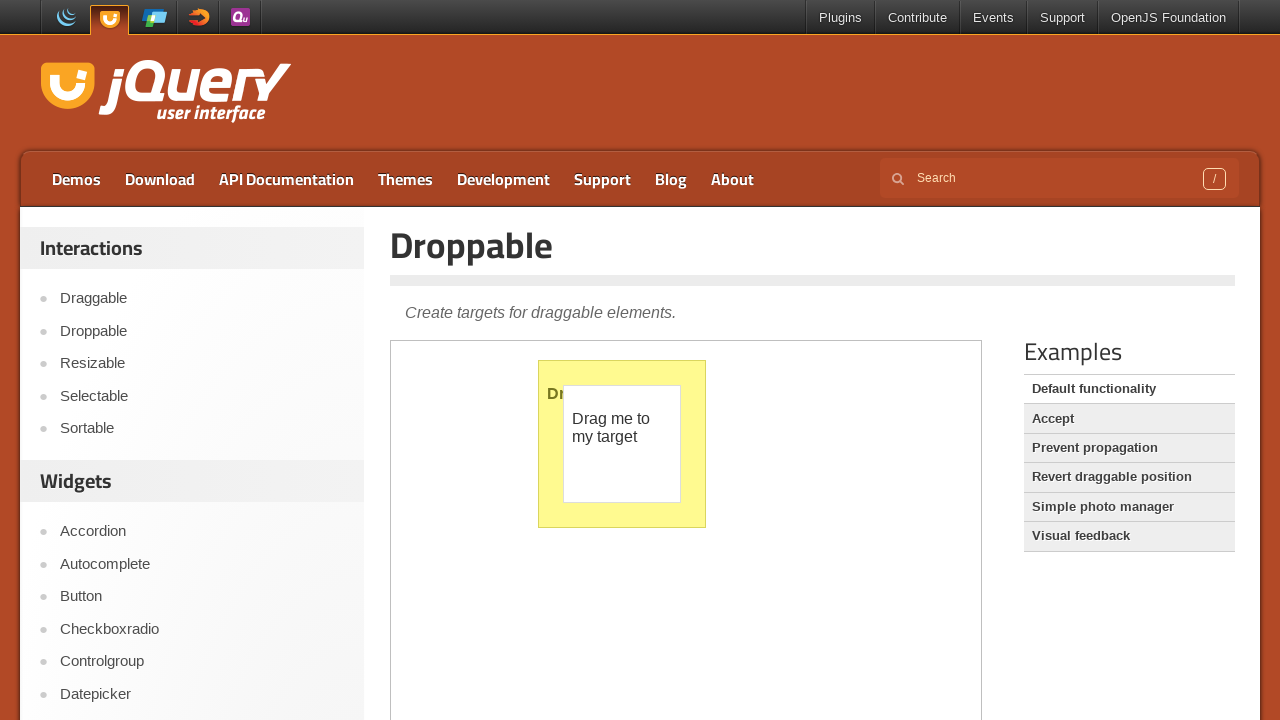